Tests adding an element by clicking a button and verifying the delete button appears

Starting URL: http://the-internet.herokuapp.com/add_remove_elements/

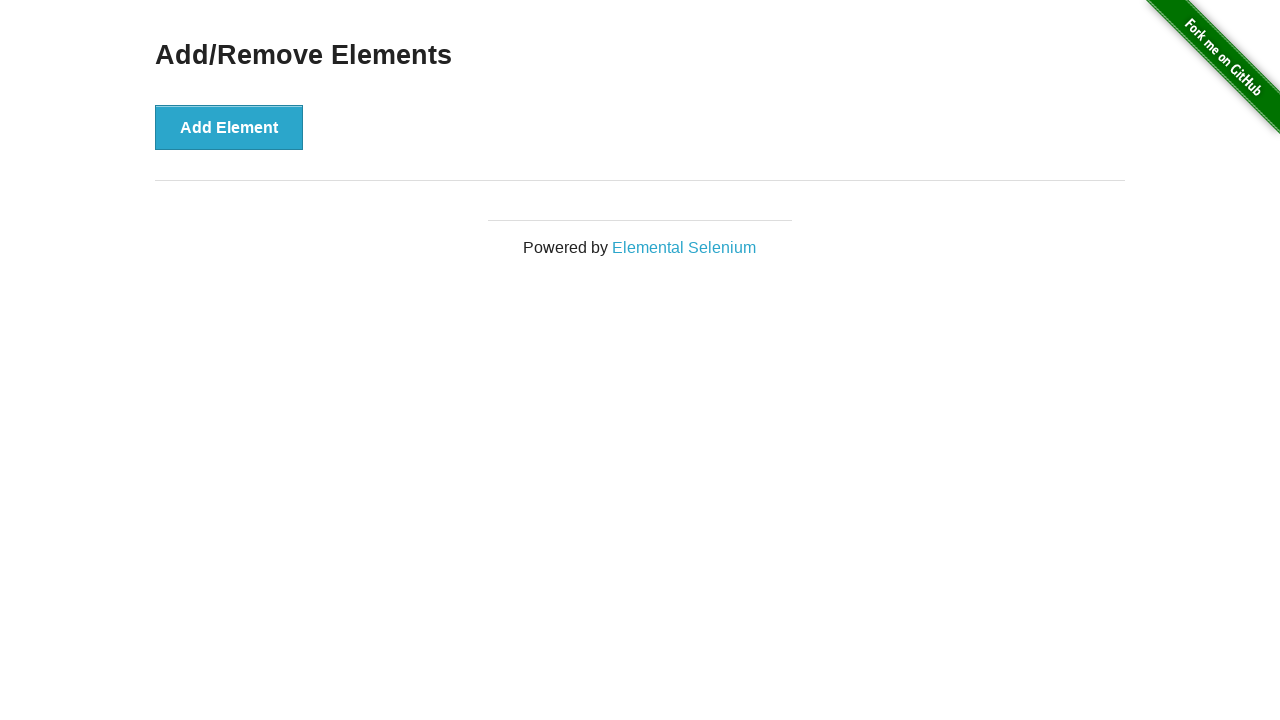

Clicked the Add Element button at (229, 127) on button
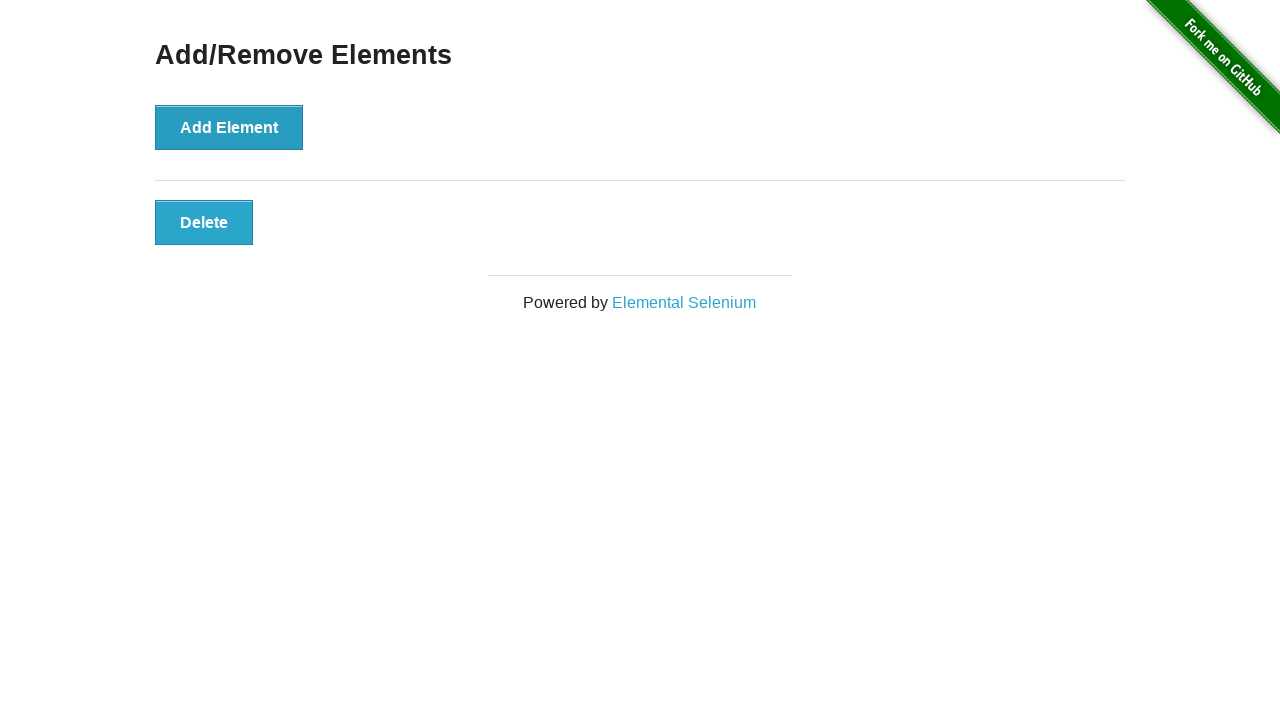

Delete button appeared on the page
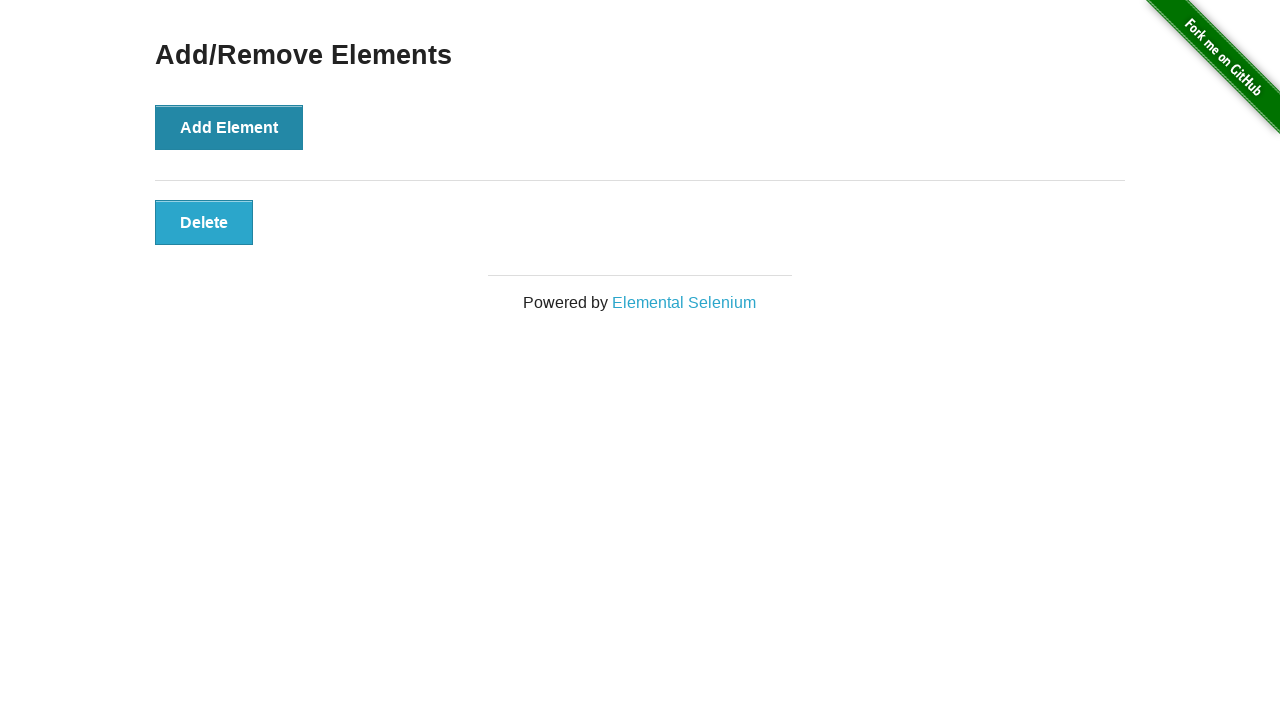

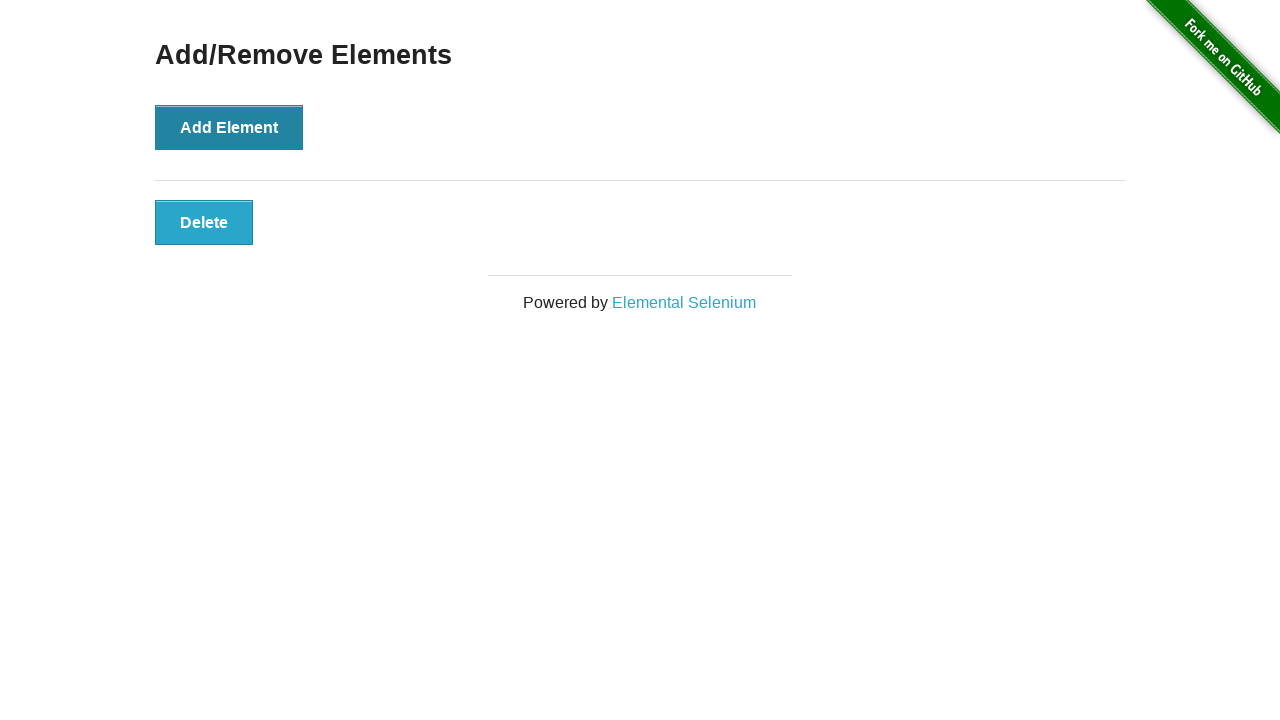